Clicks on the "More about the service" link and verifies navigation to the payment help page, then navigates back

Starting URL: https://mts.by

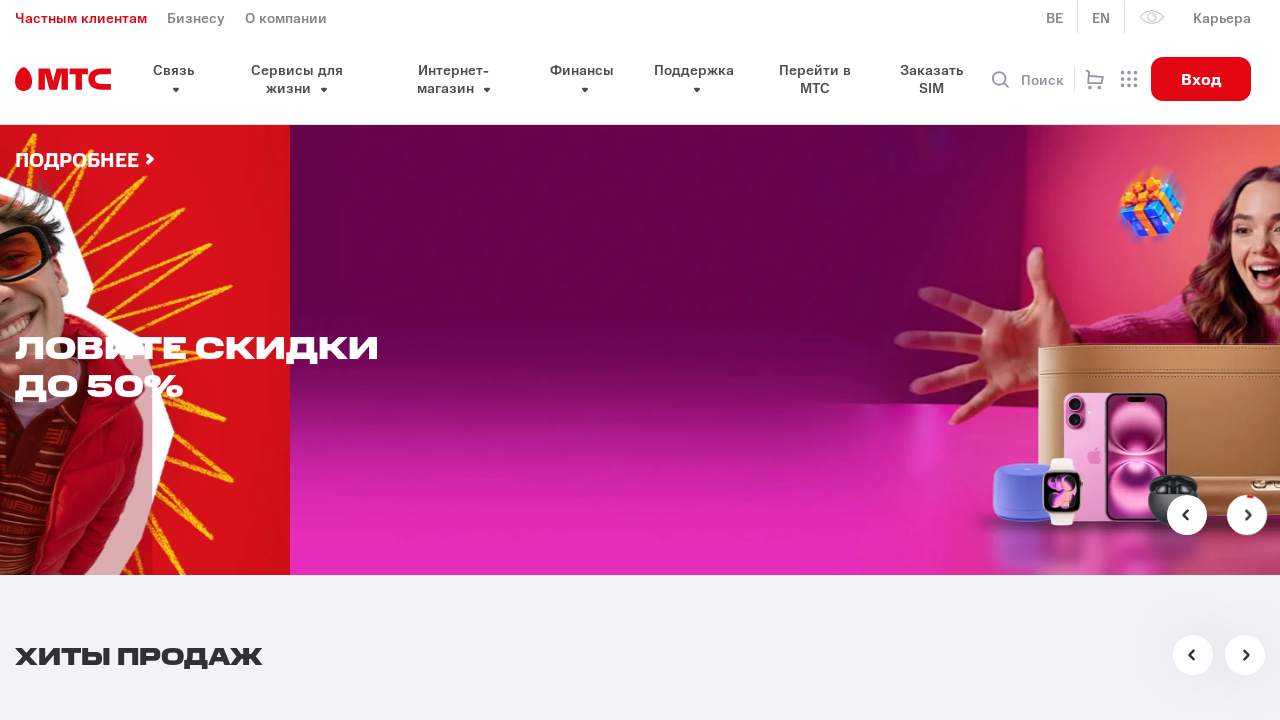

Clicked on 'More about the service' link at (190, 361) on text=Подробнее о сервисе
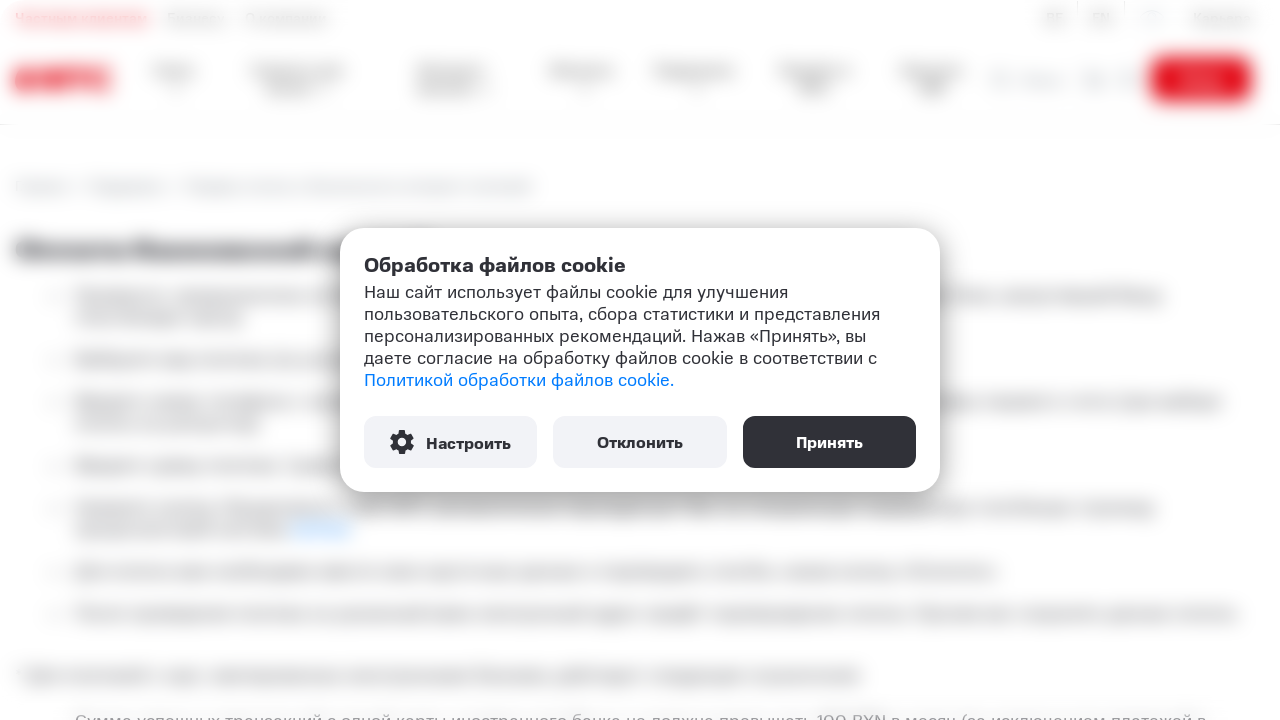

Verified navigation to payment help page
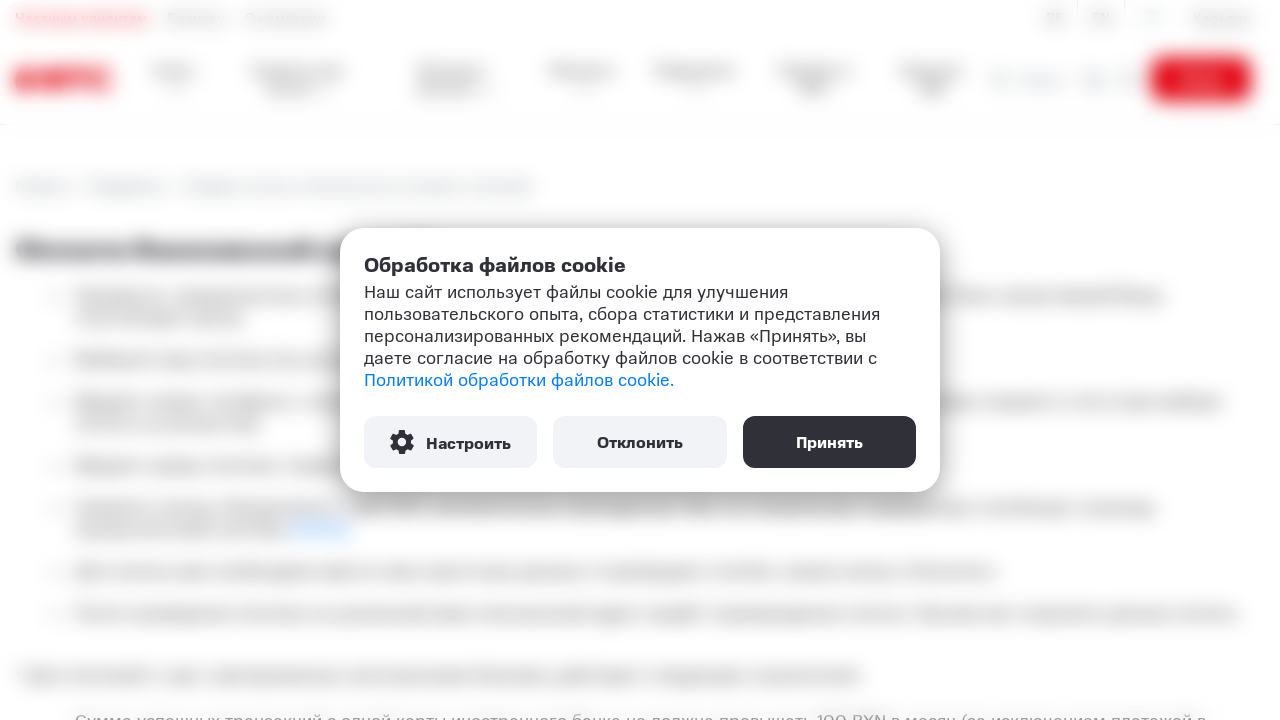

Navigated back to homepage
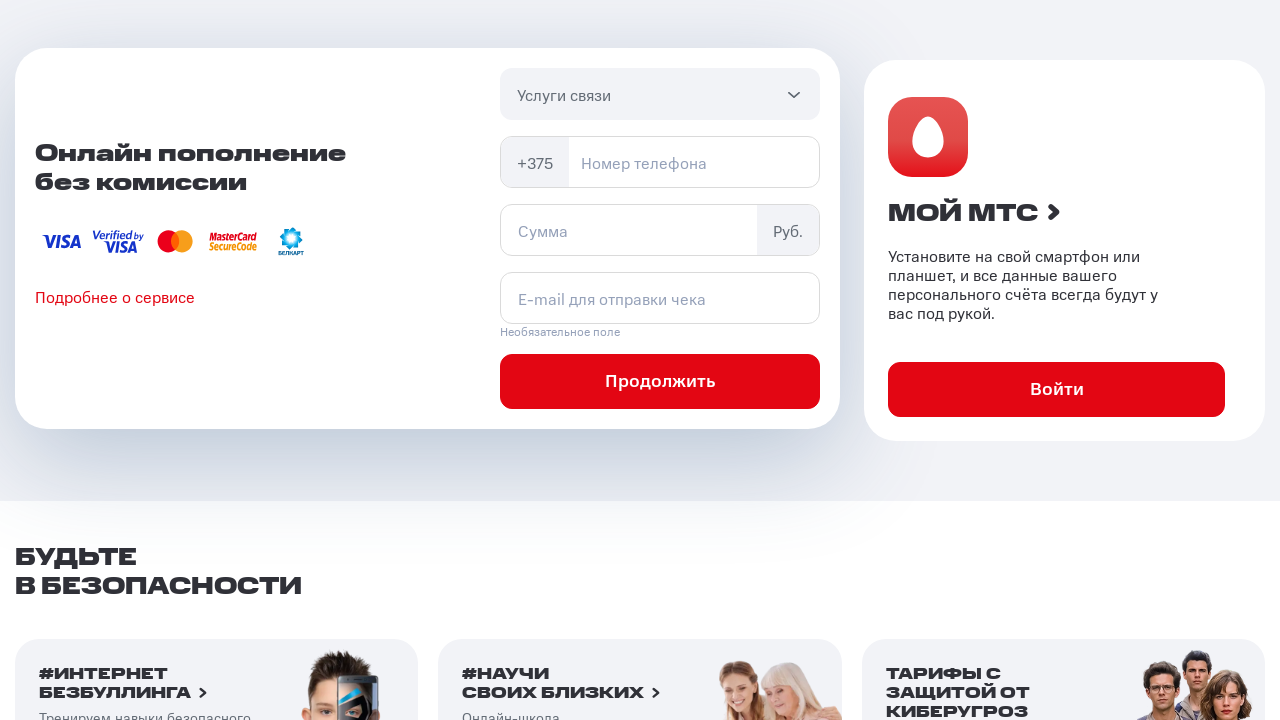

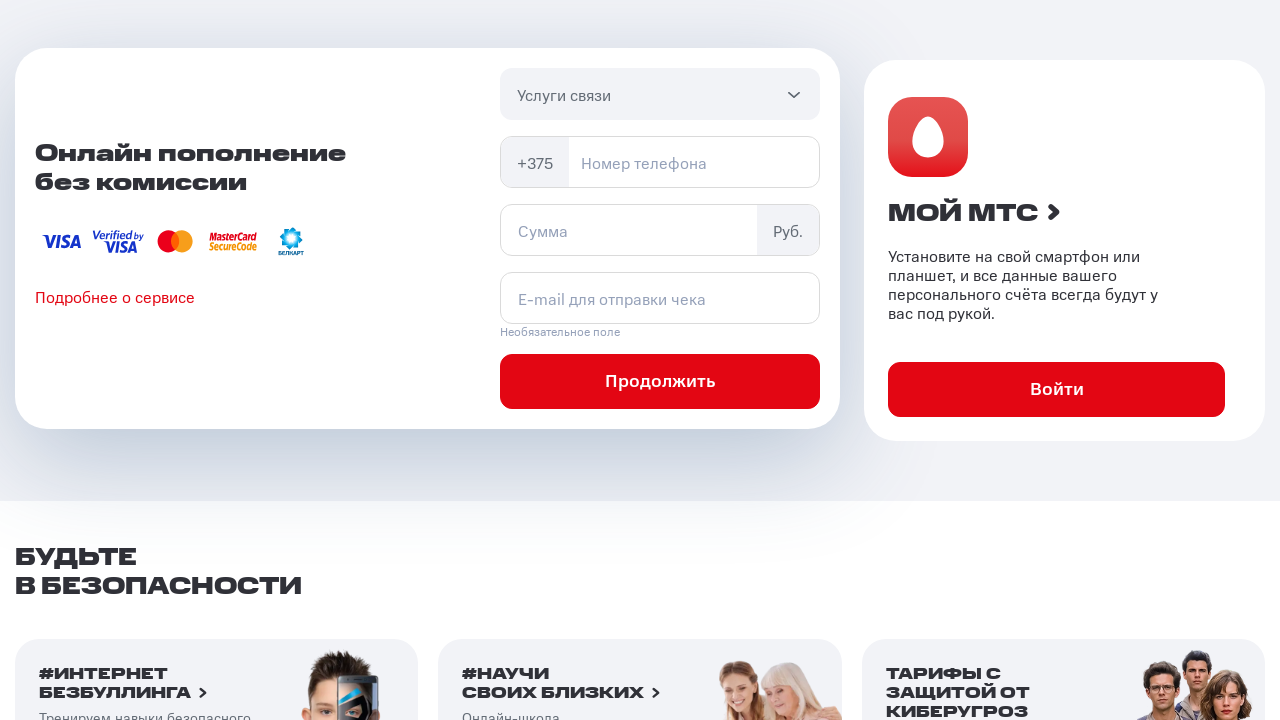